Tests context menu functionality by right-clicking an element and handling the resulting alert

Starting URL: https://the-internet.herokuapp.com/

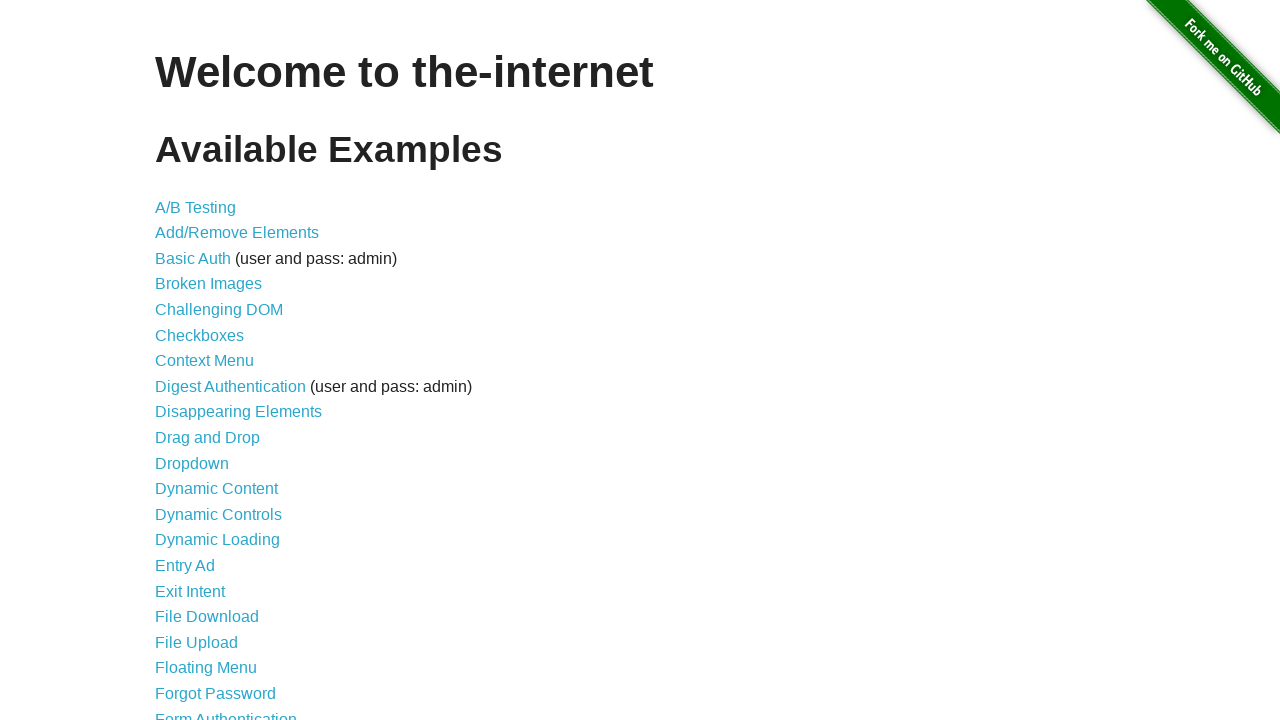

Clicked link to navigate to context menu page at (204, 361) on a[href='/context_menu']
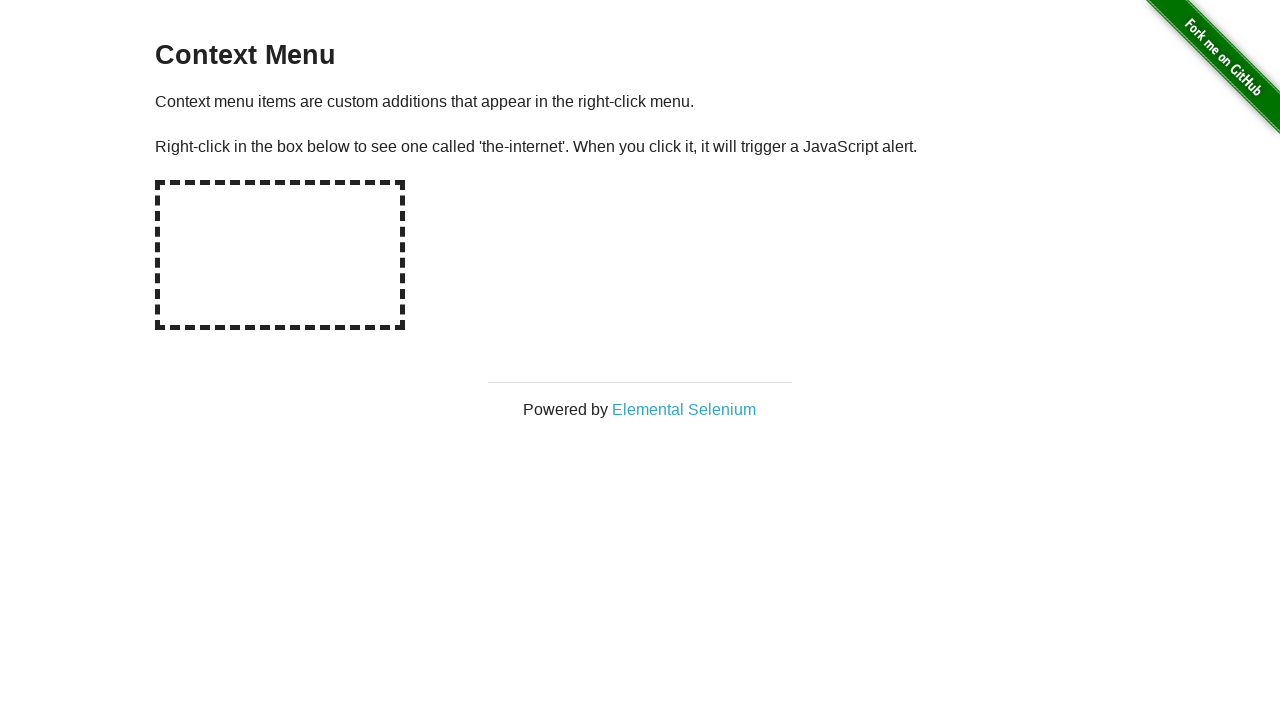

Right-clicked the hot spot element to trigger context menu at (280, 255) on #hot-spot
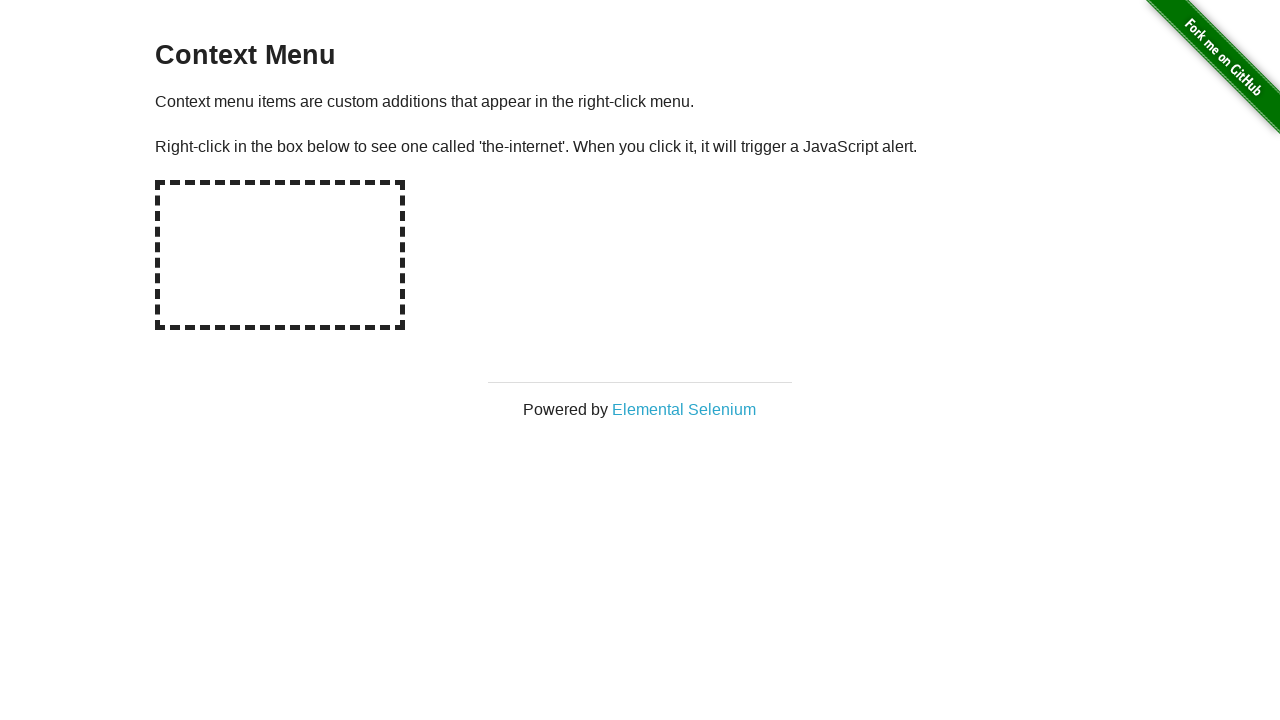

Set up dialog handler to accept alert
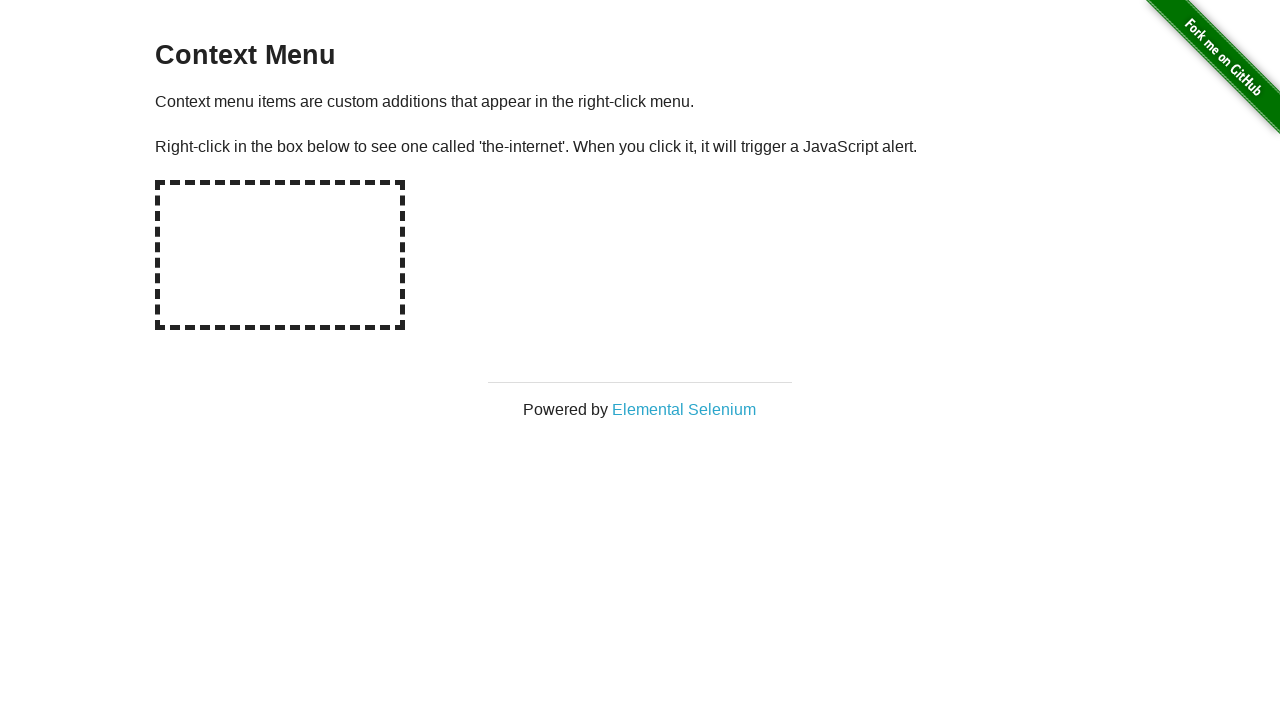

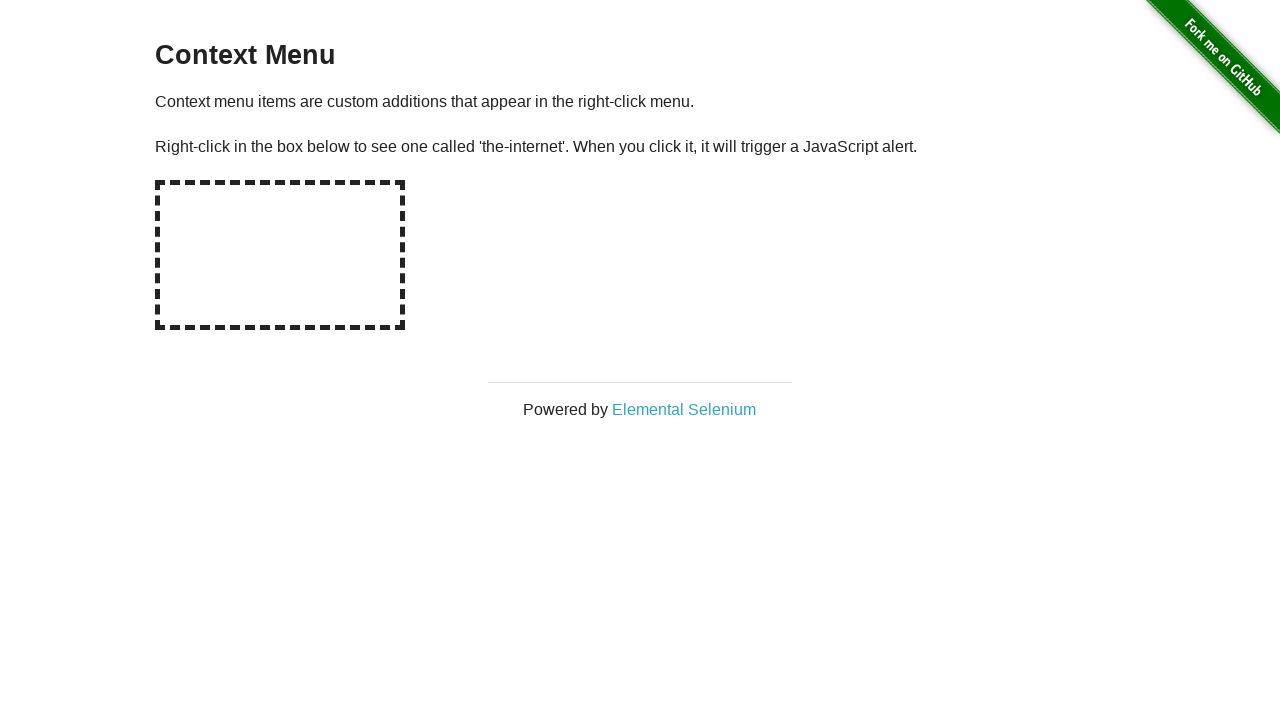